Tests login with blank username and password fields, verifying the appropriate error message is displayed

Starting URL: https://www.saucedemo.com/

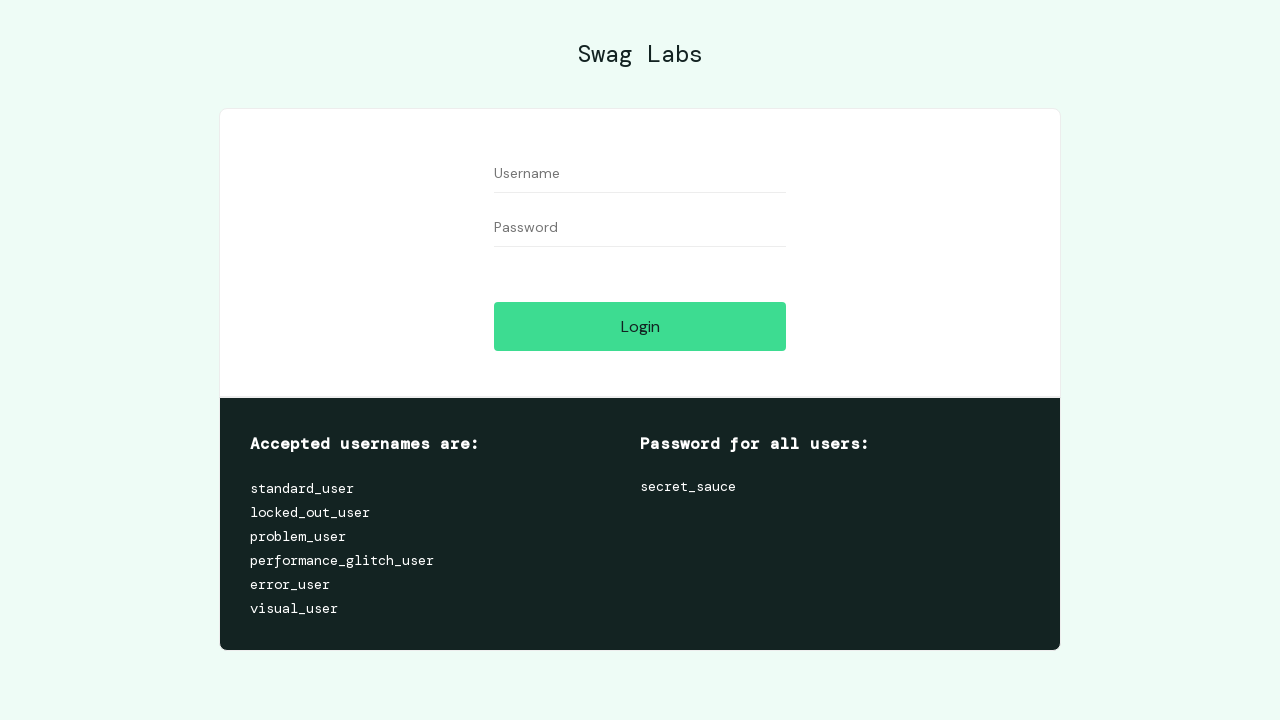

Navigated to Sauce Demo login page
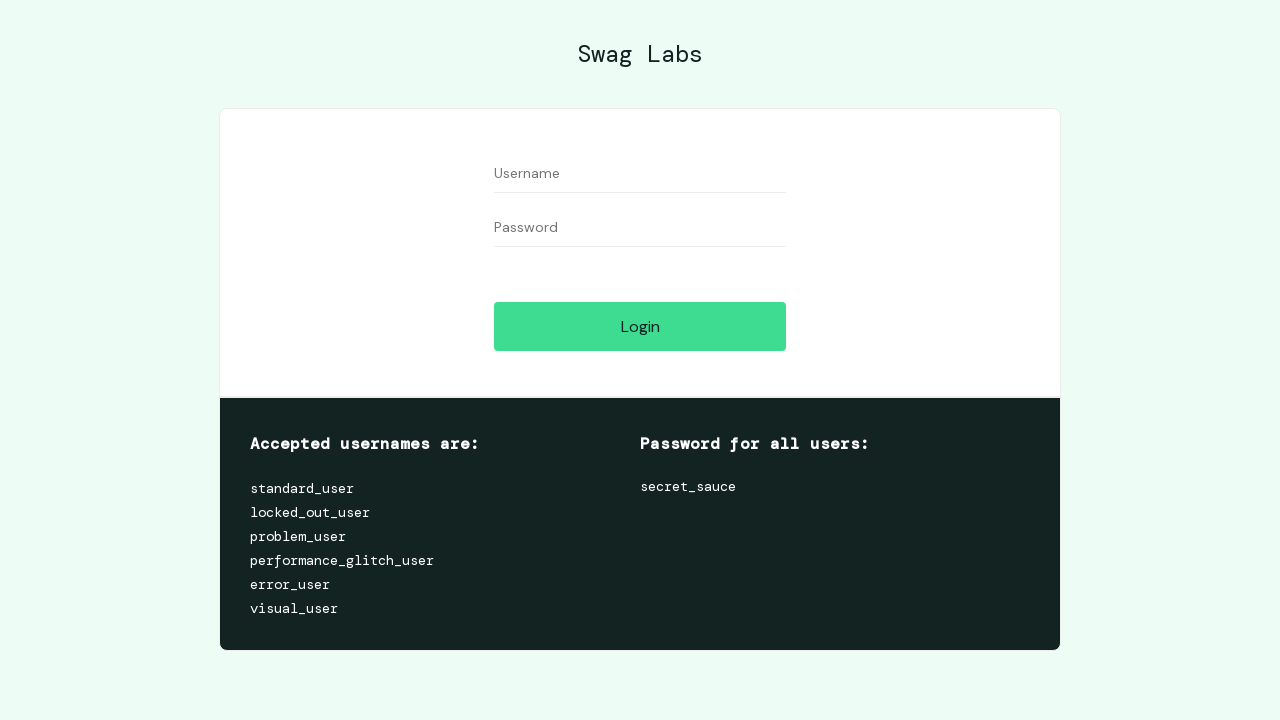

Left username field blank on #user-name
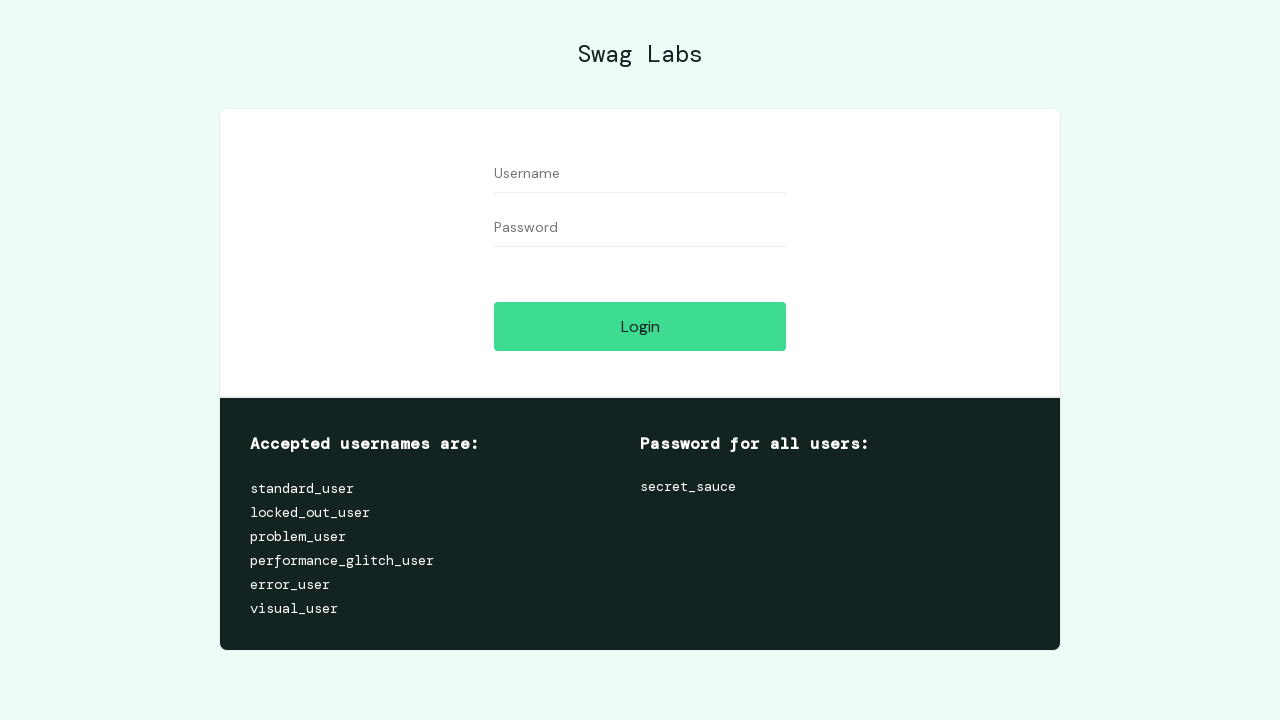

Left password field blank on #password
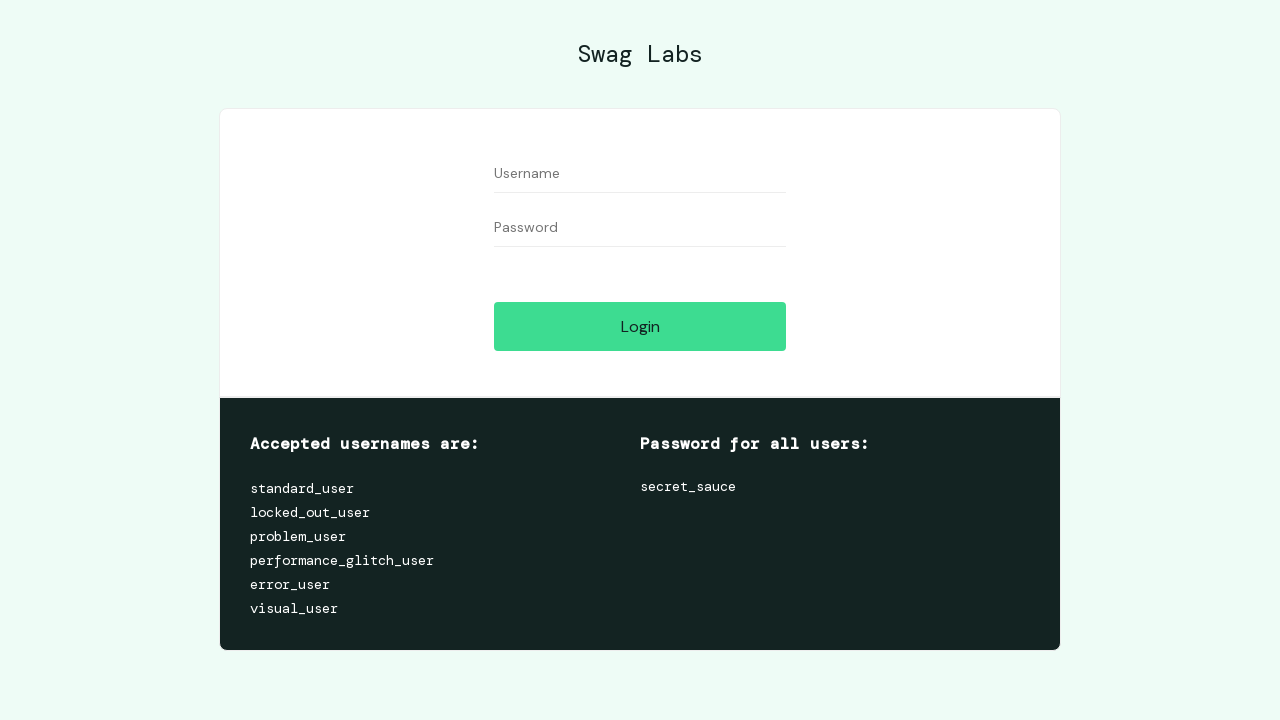

Clicked login button with blank credentials at (640, 326) on #login-button
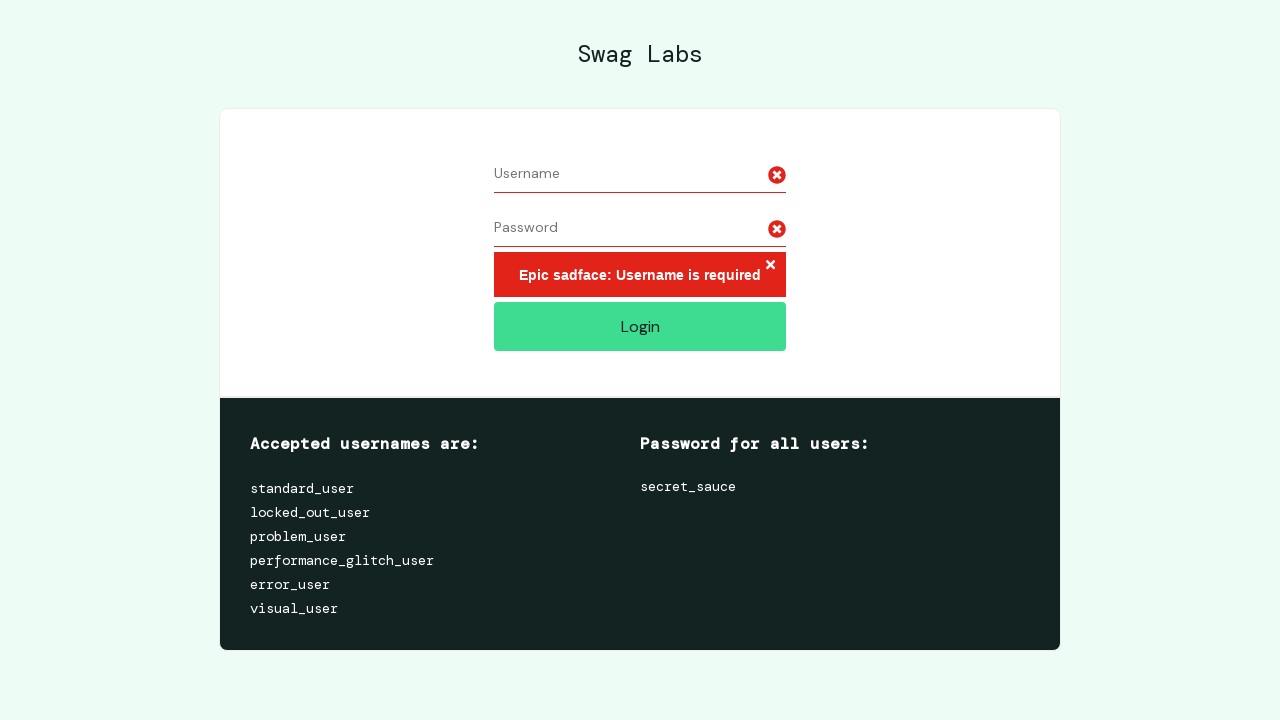

Error message appeared confirming blank field validation
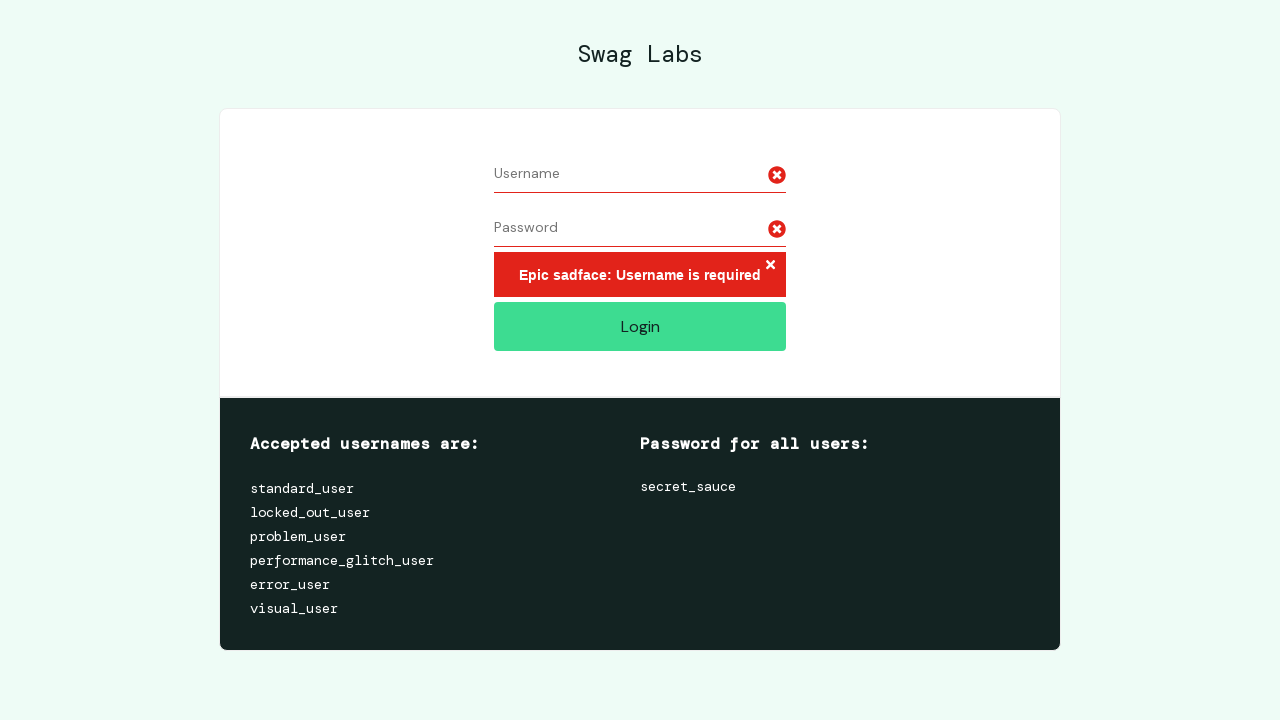

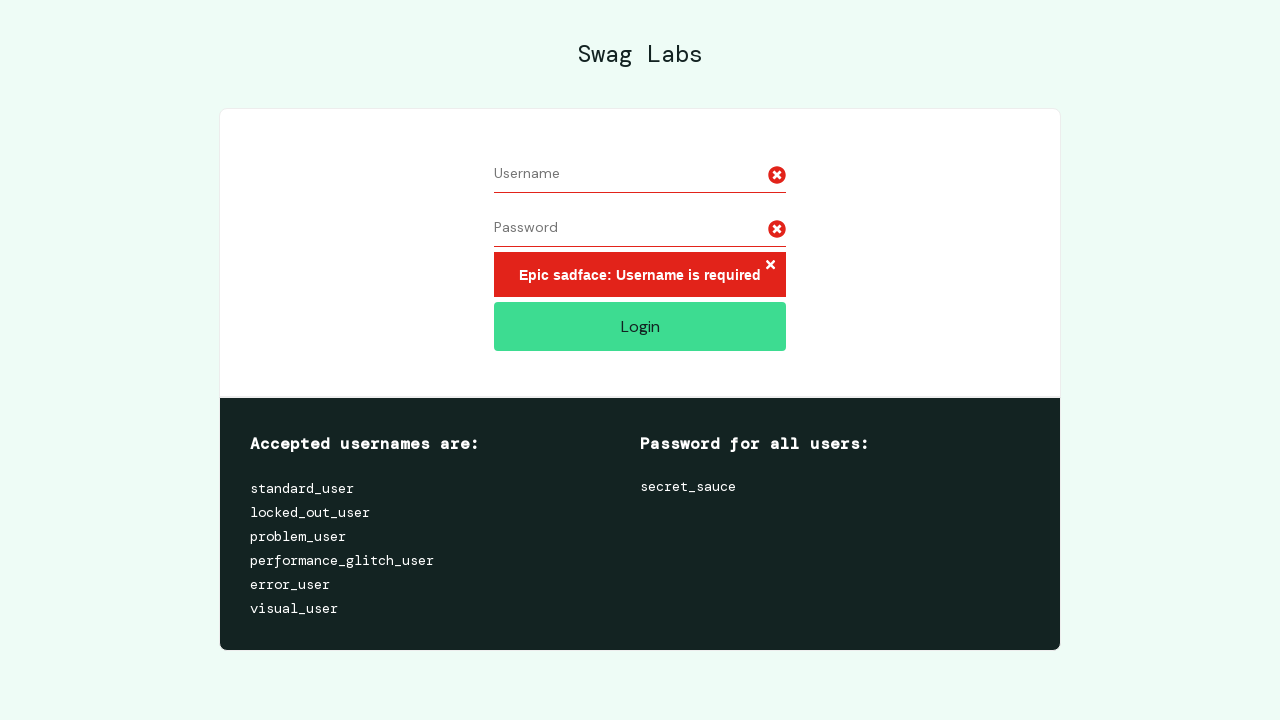